Navigates to Telerik demos page and demonstrates element chaining by finding anchor links within the navigation bar

Starting URL: https://www.telerik.com/support/demos

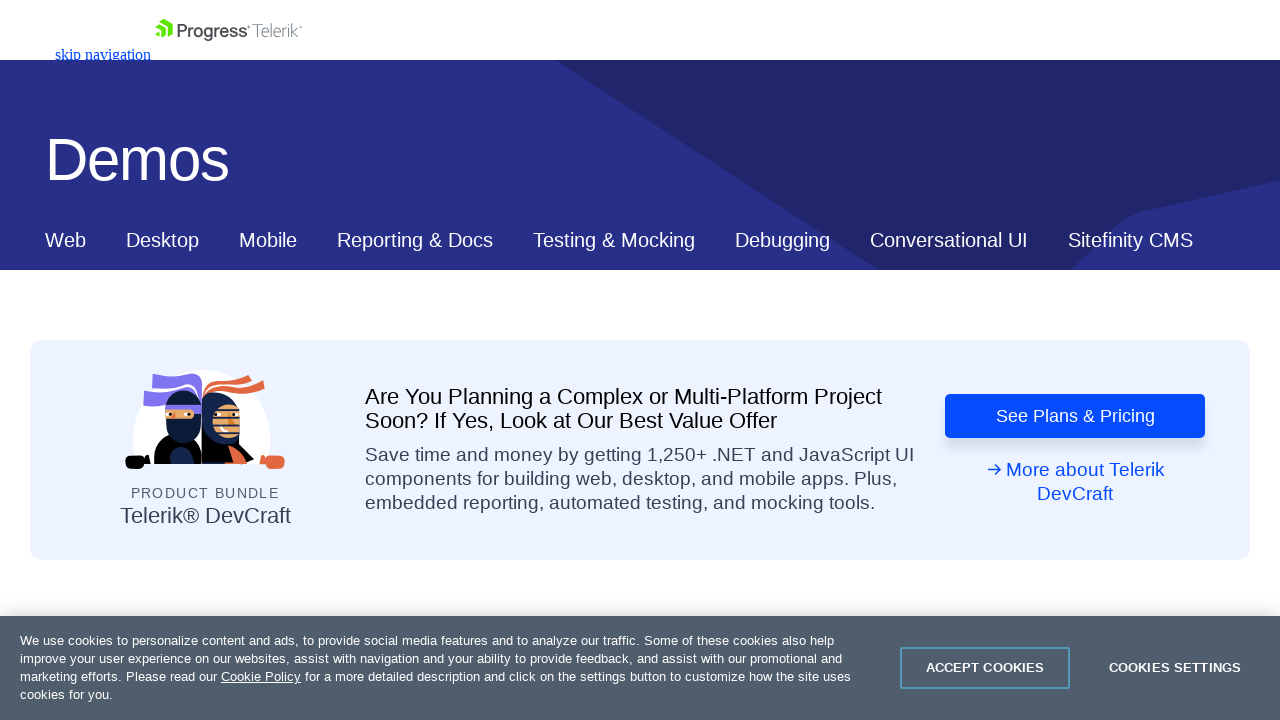

Navigated to Telerik demos page
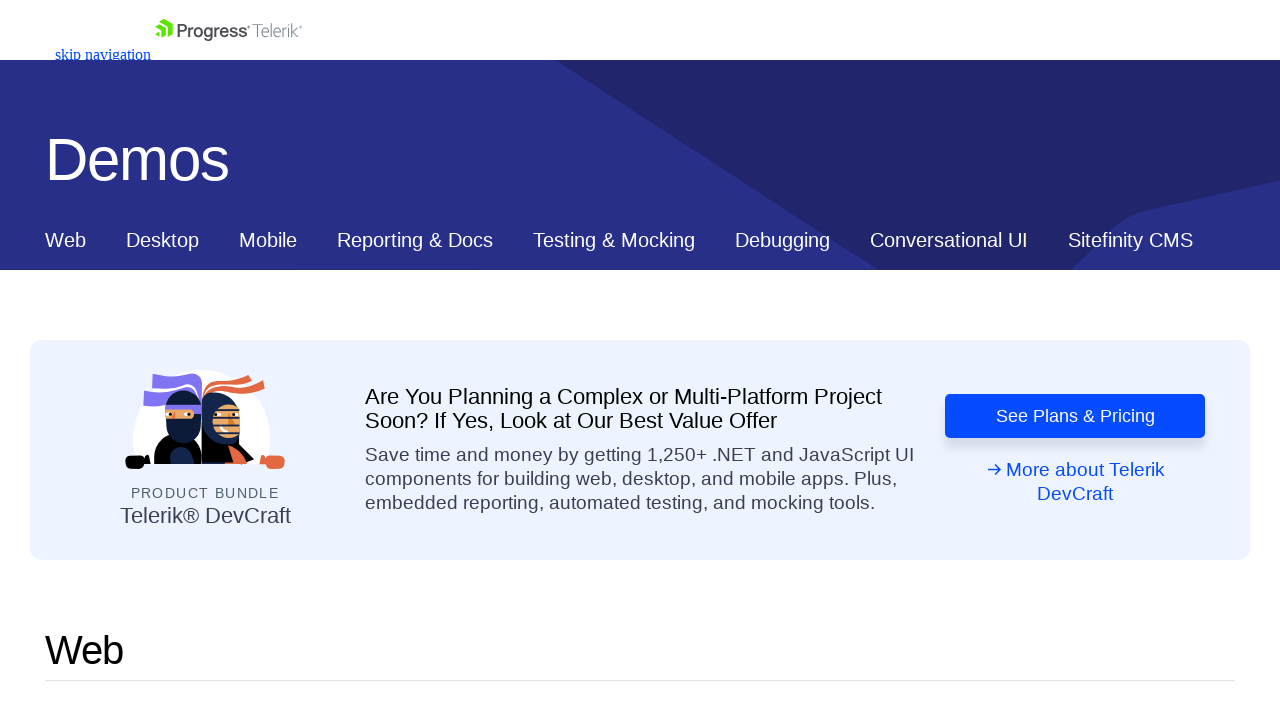

Located navigation bar element
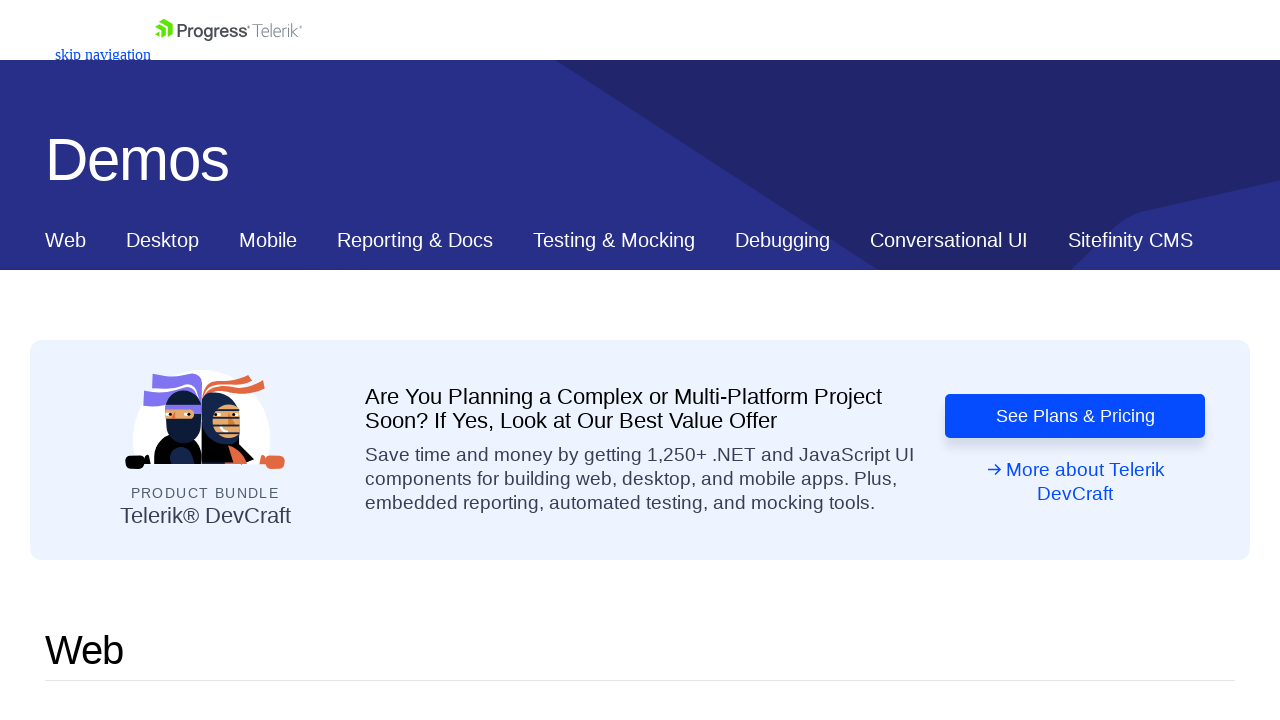

Navigation bar became visible
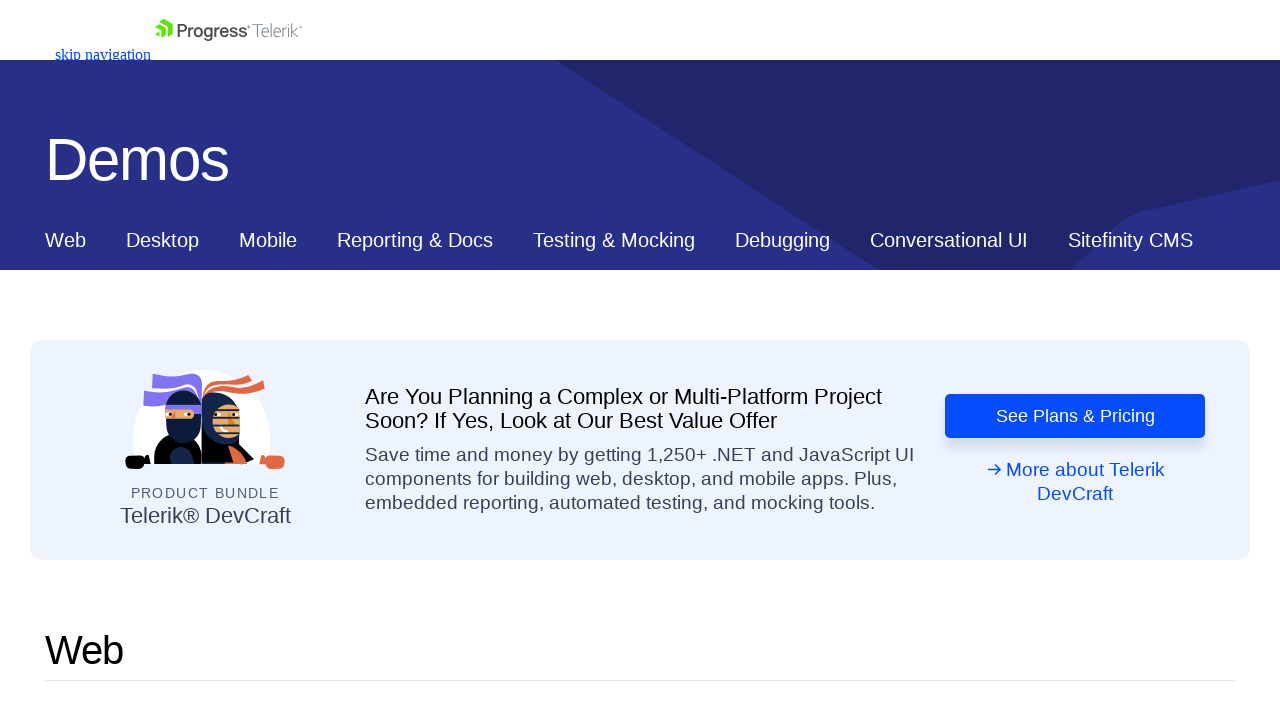

Located Desktop link within navigation bar using element chaining
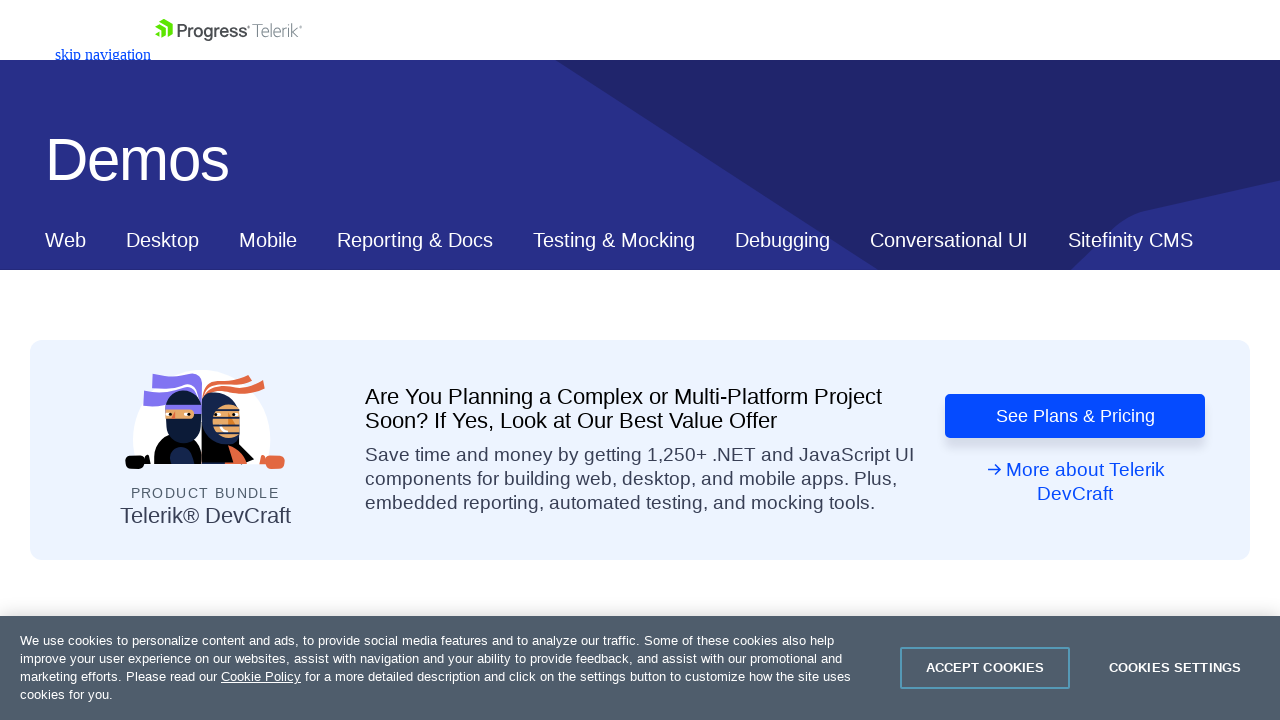

Desktop link became visible
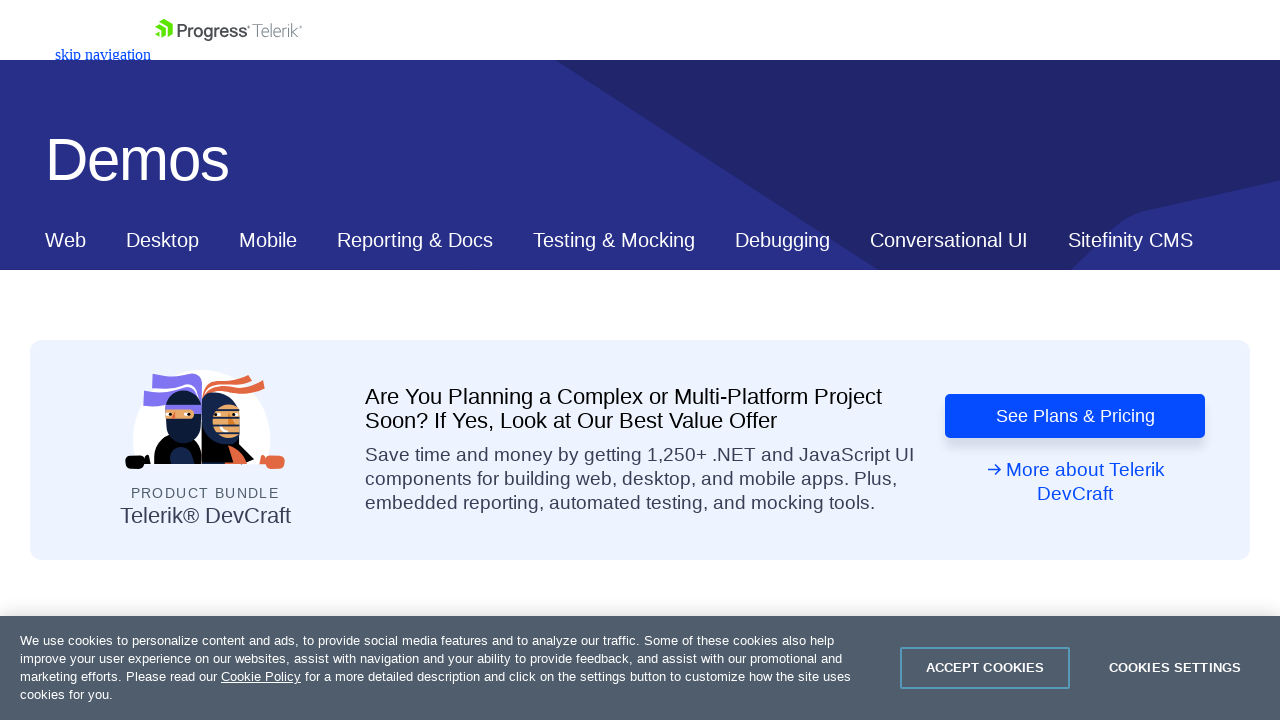

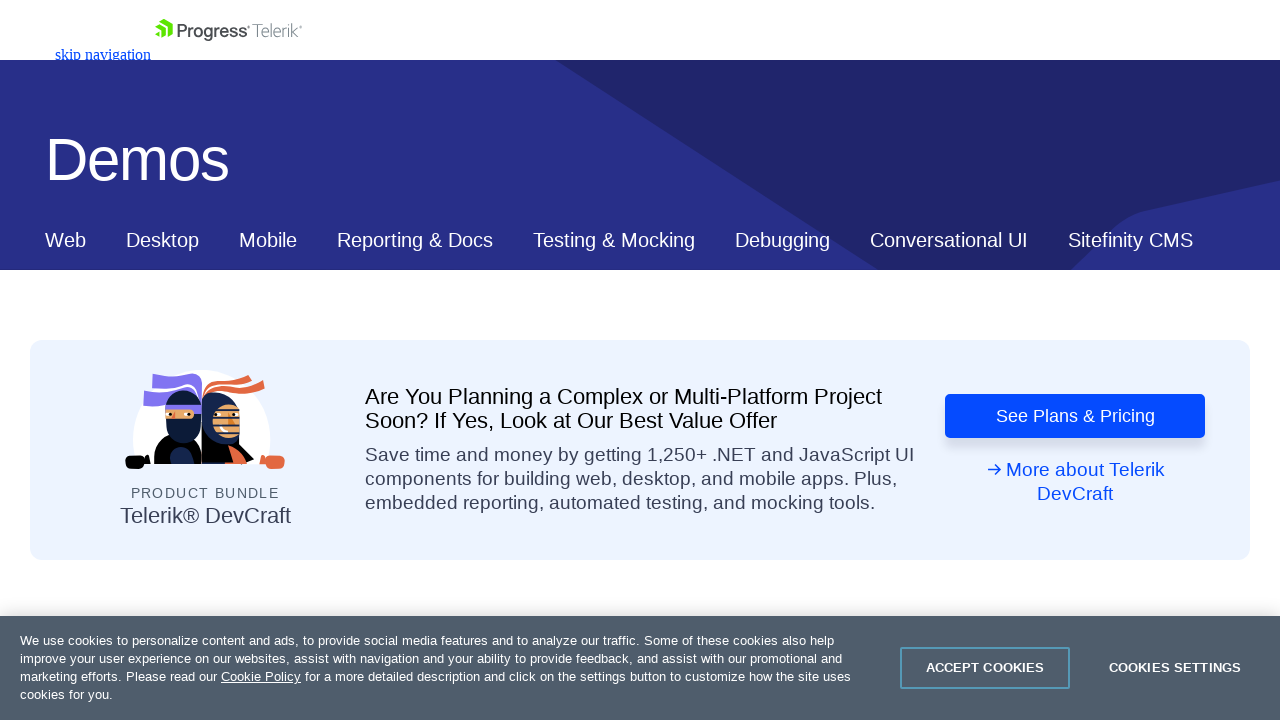